Tests an e-commerce flow by browsing products, selecting Selenium product, adding it to cart, navigating to cart, and modifying the quantity field.

Starting URL: https://rahulshettyacademy.com/angularAppdemo/

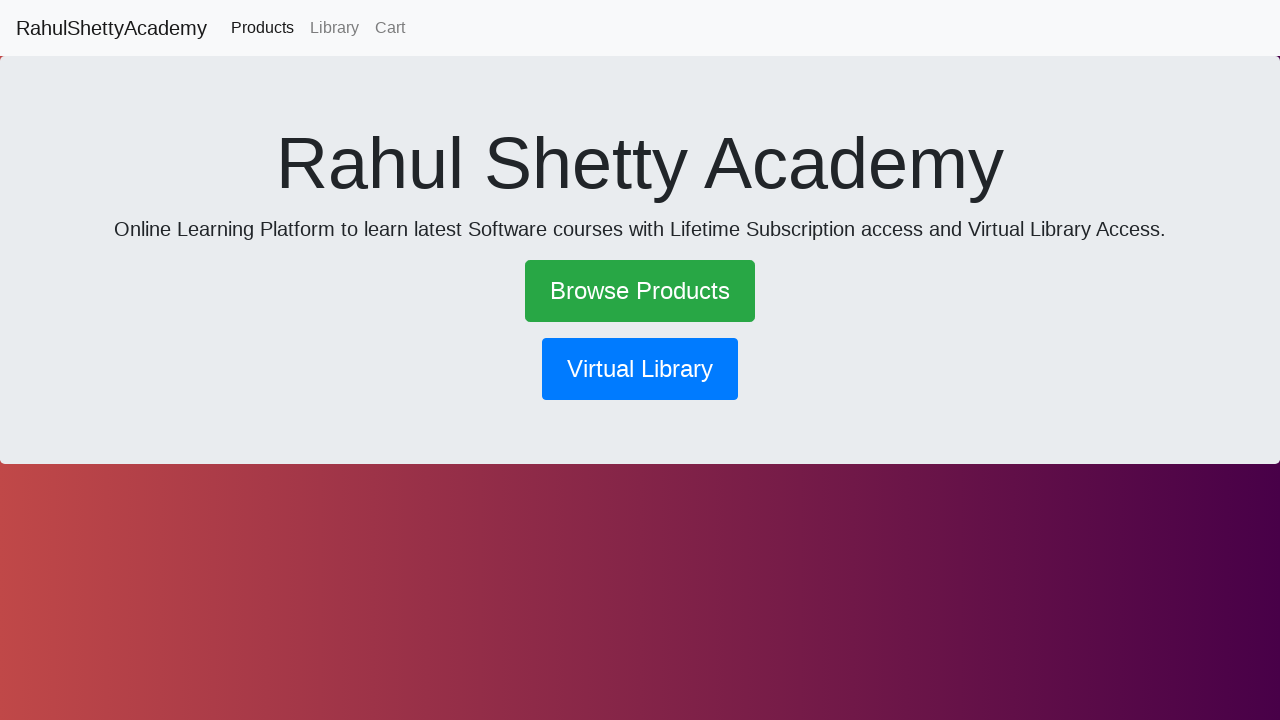

Clicked 'Browse Products' link at (640, 291) on text=Browse Products
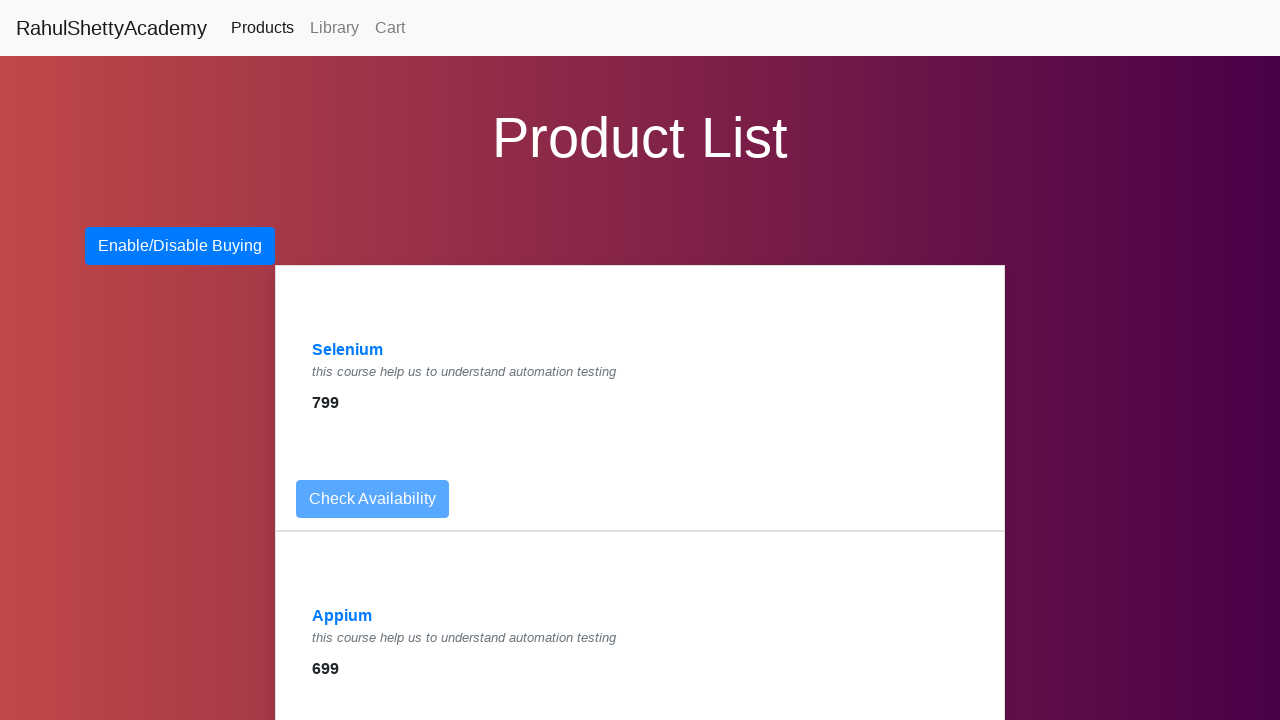

Selected Selenium product at (348, 350) on text=Selenium
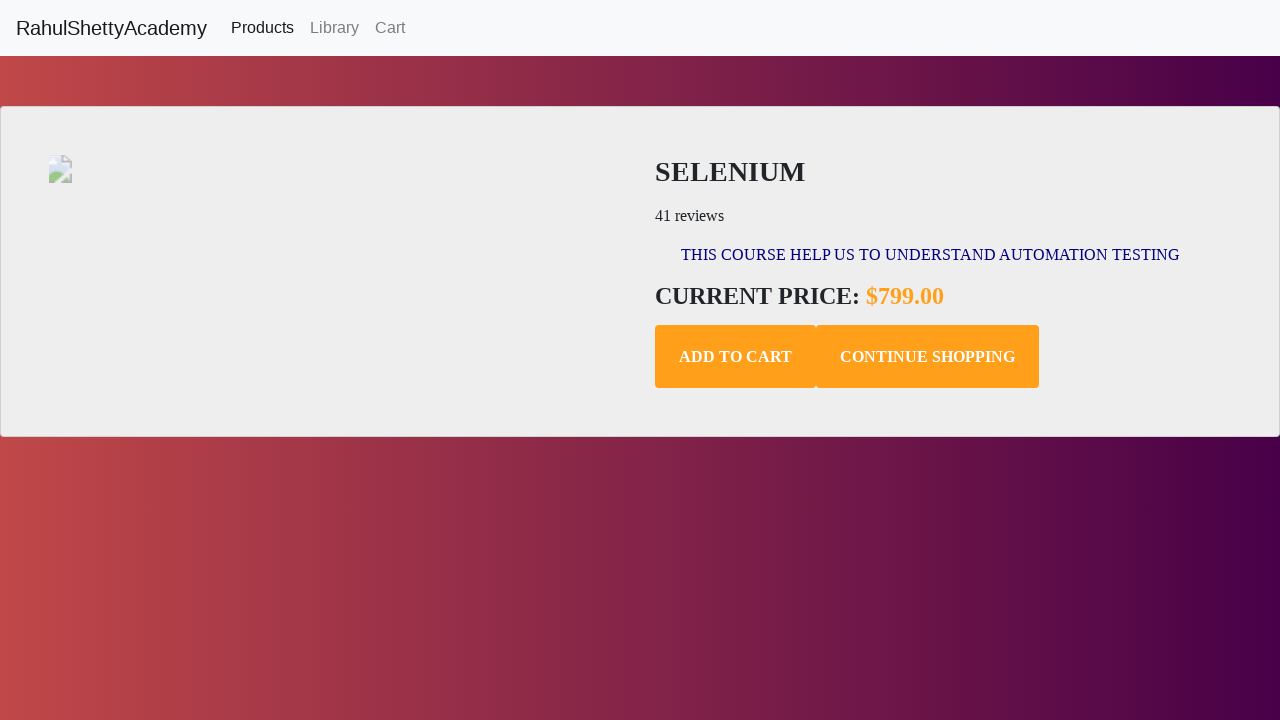

Added Selenium product to cart at (736, 357) on .add-to-cart
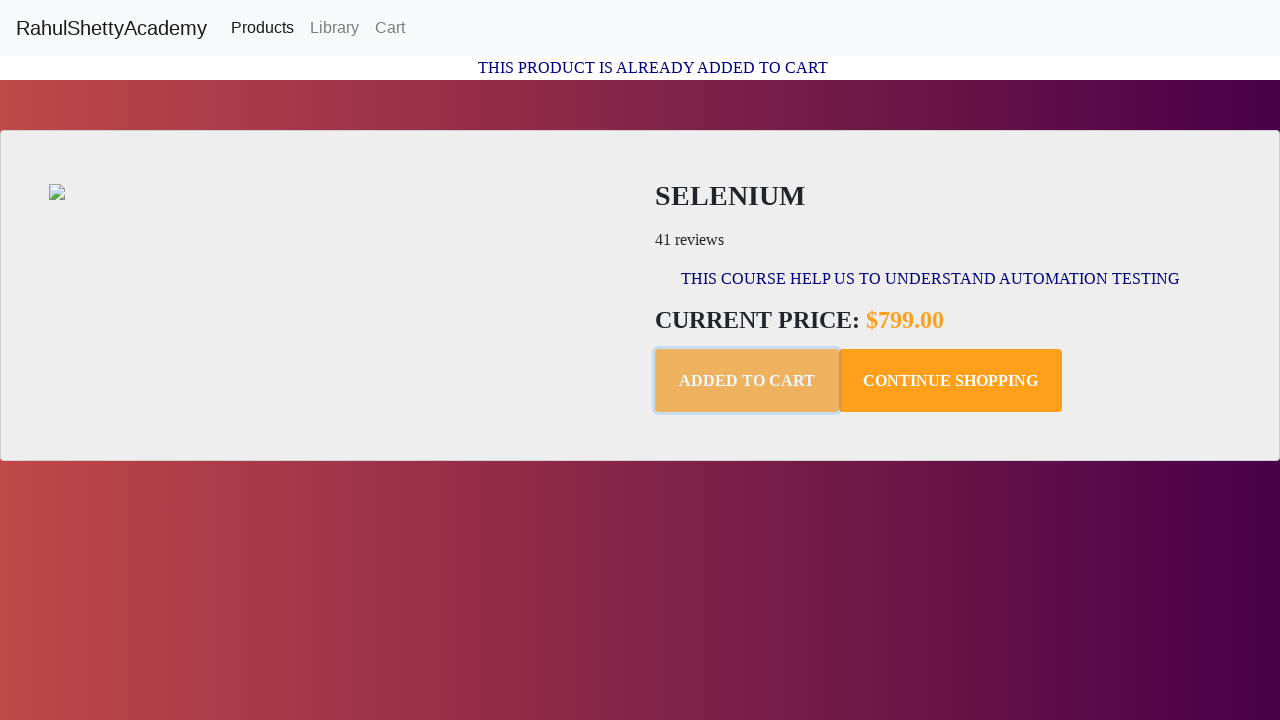

Navigated to cart at (390, 28) on text=Cart
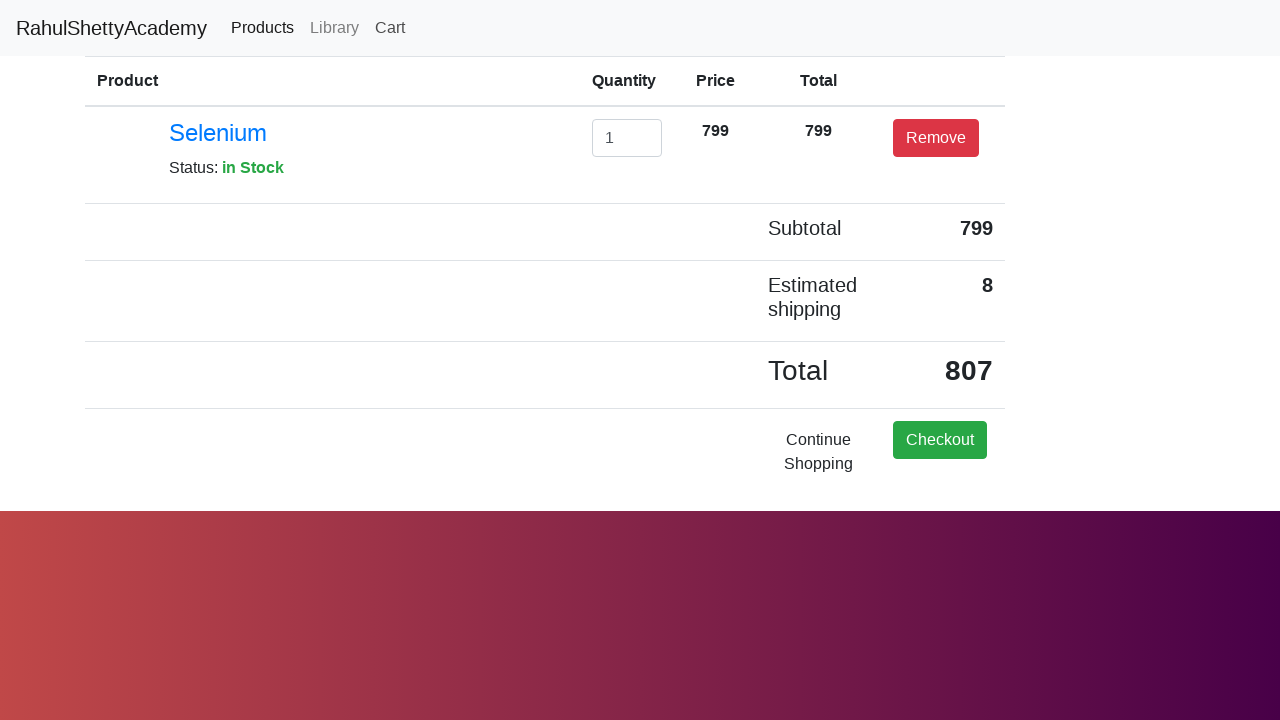

Cleared quantity input field on #exampleInputEmail1
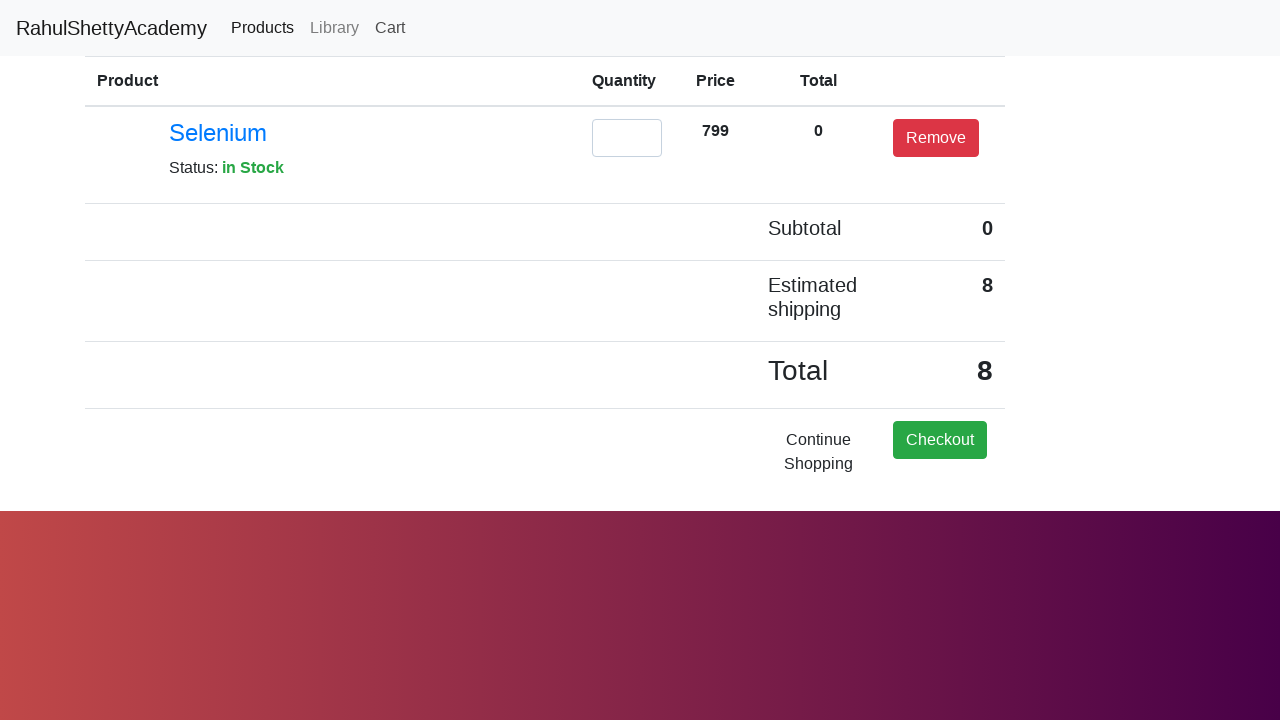

Updated quantity to 2 on #exampleInputEmail1
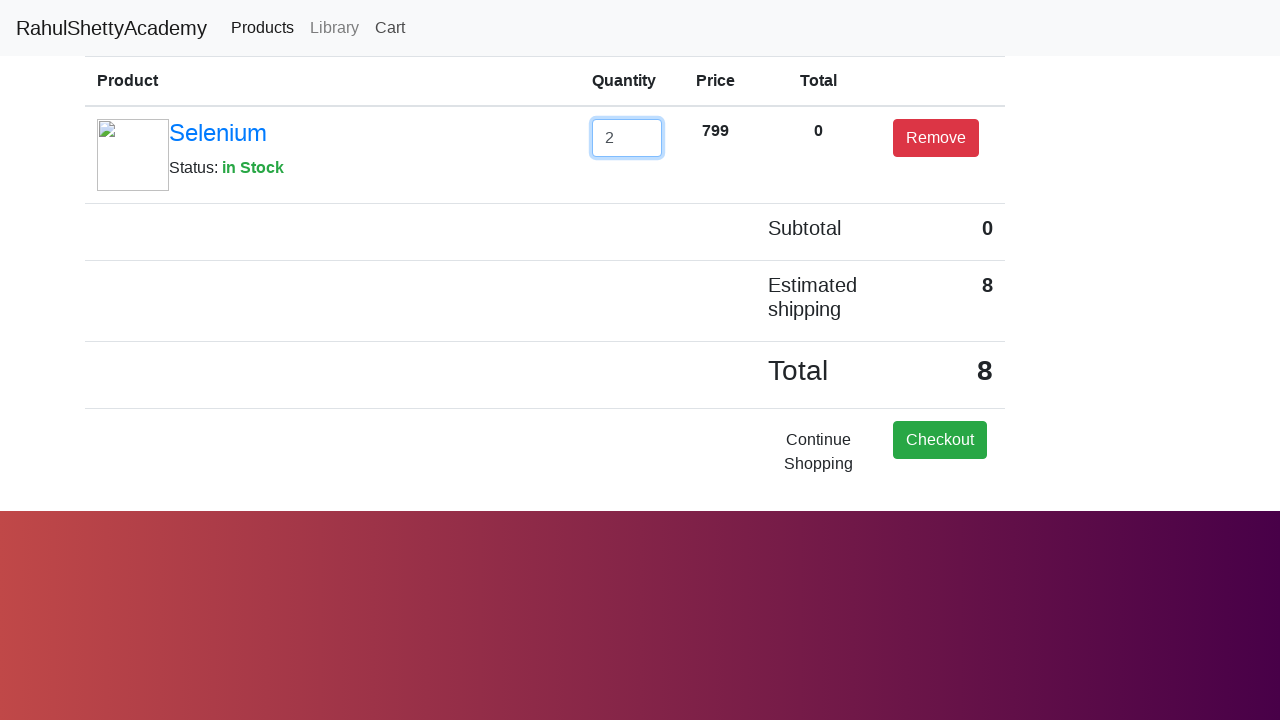

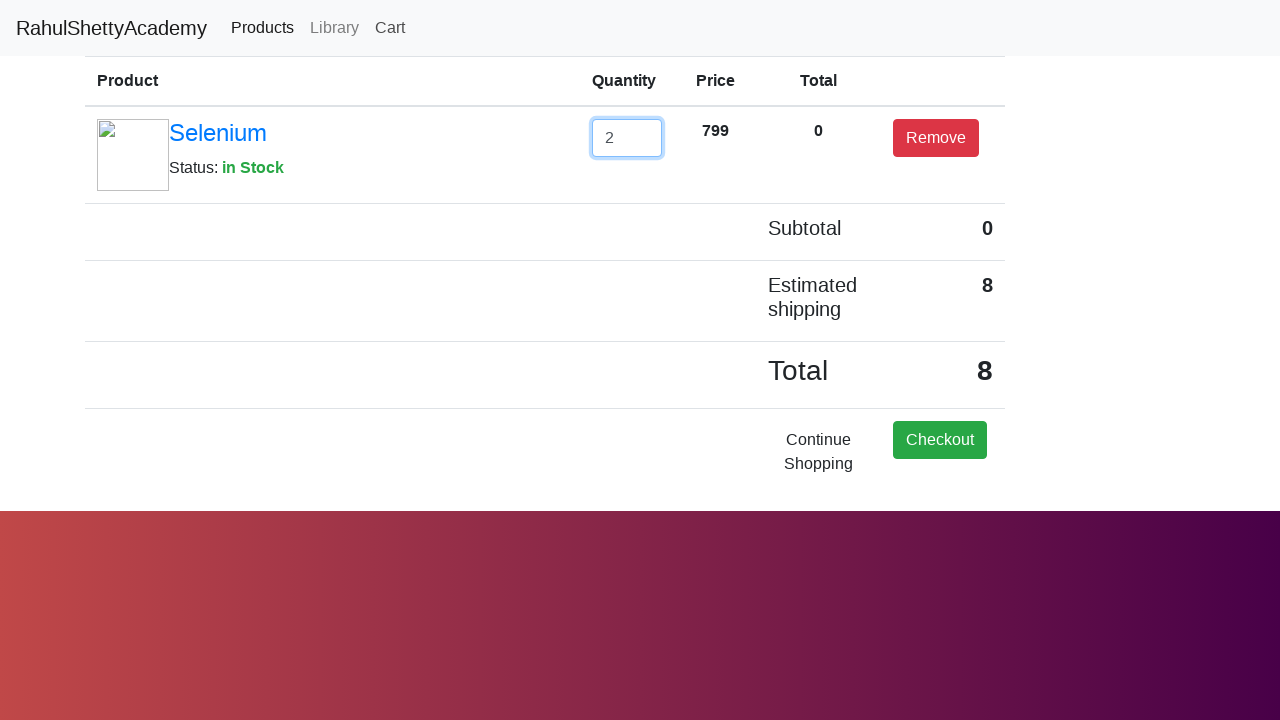